Tests drag and drop functionality by dragging column A and dropping it onto column B

Starting URL: http://the-internet.herokuapp.com/

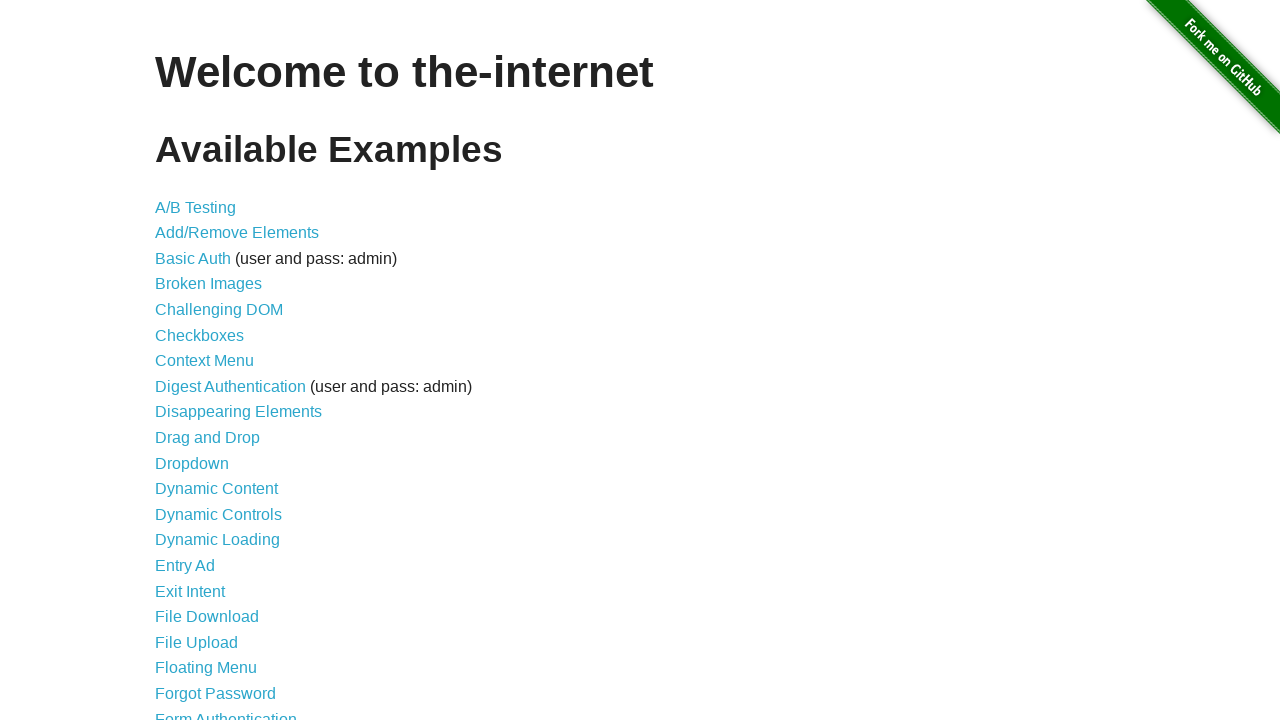

Clicked on the Drag and Drop link at (208, 438) on text=Drag and Drop
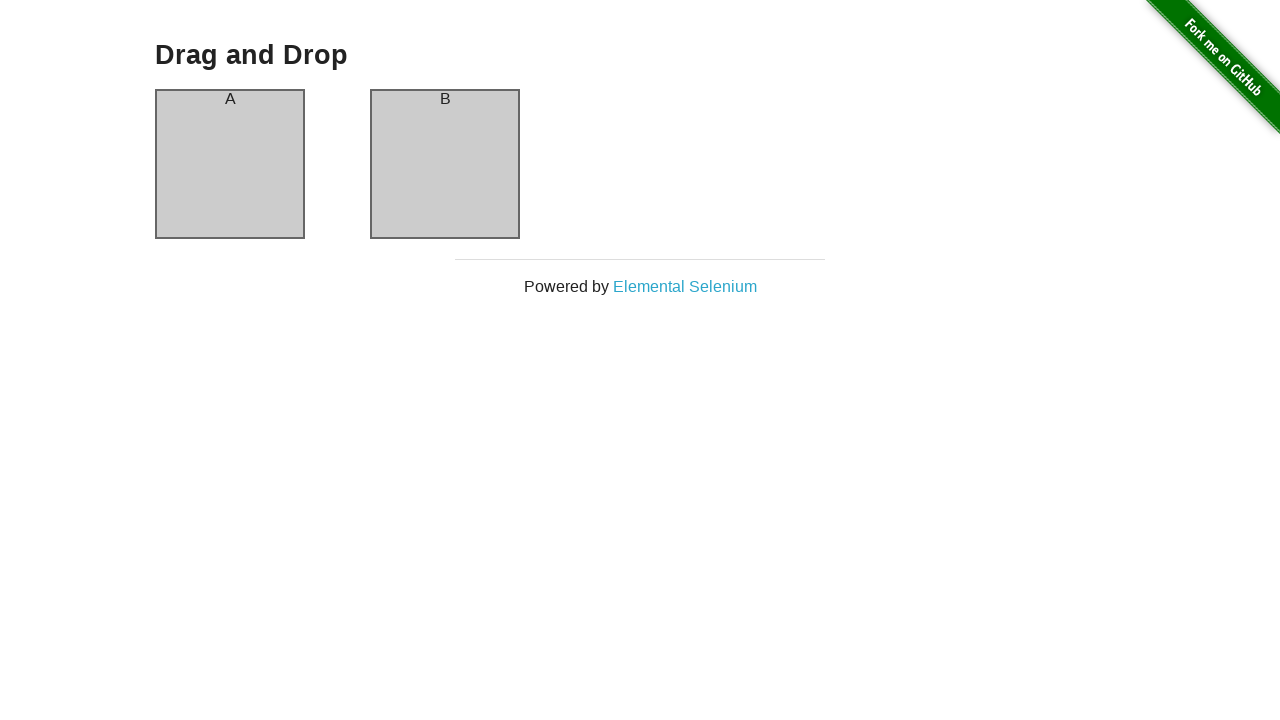

Waited for column A element to be visible
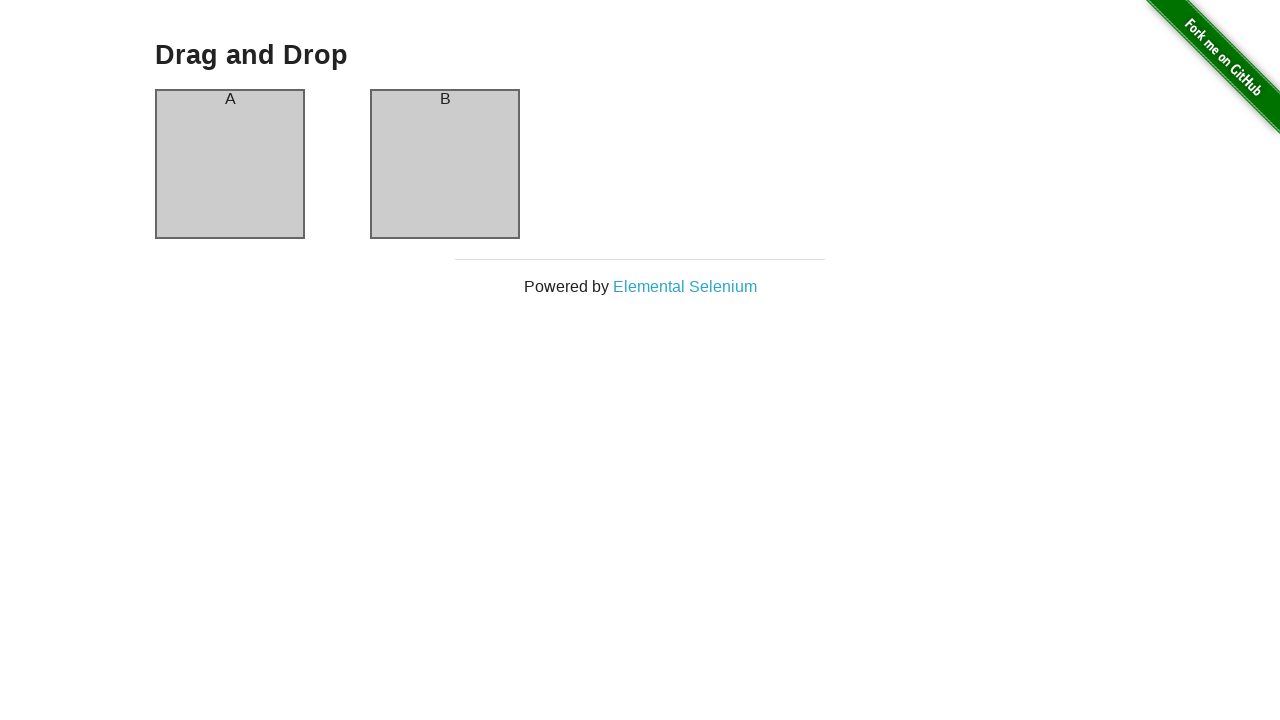

Located column A source element
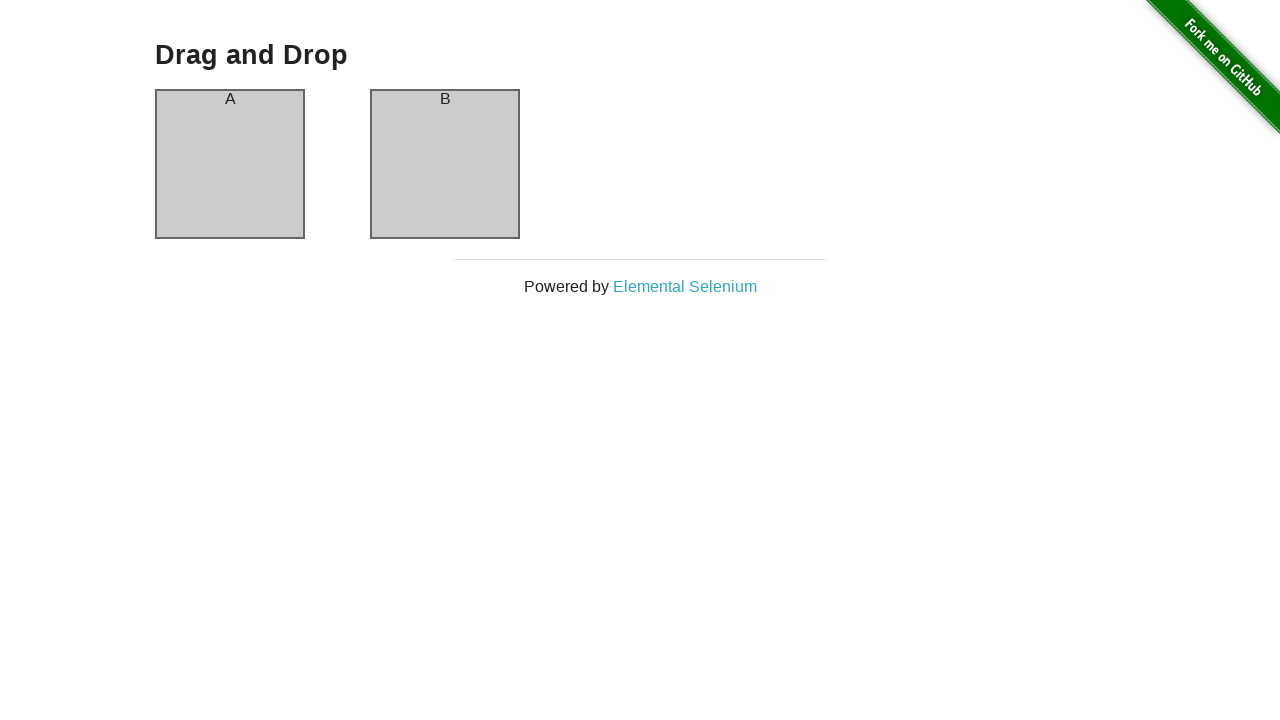

Located column B target element
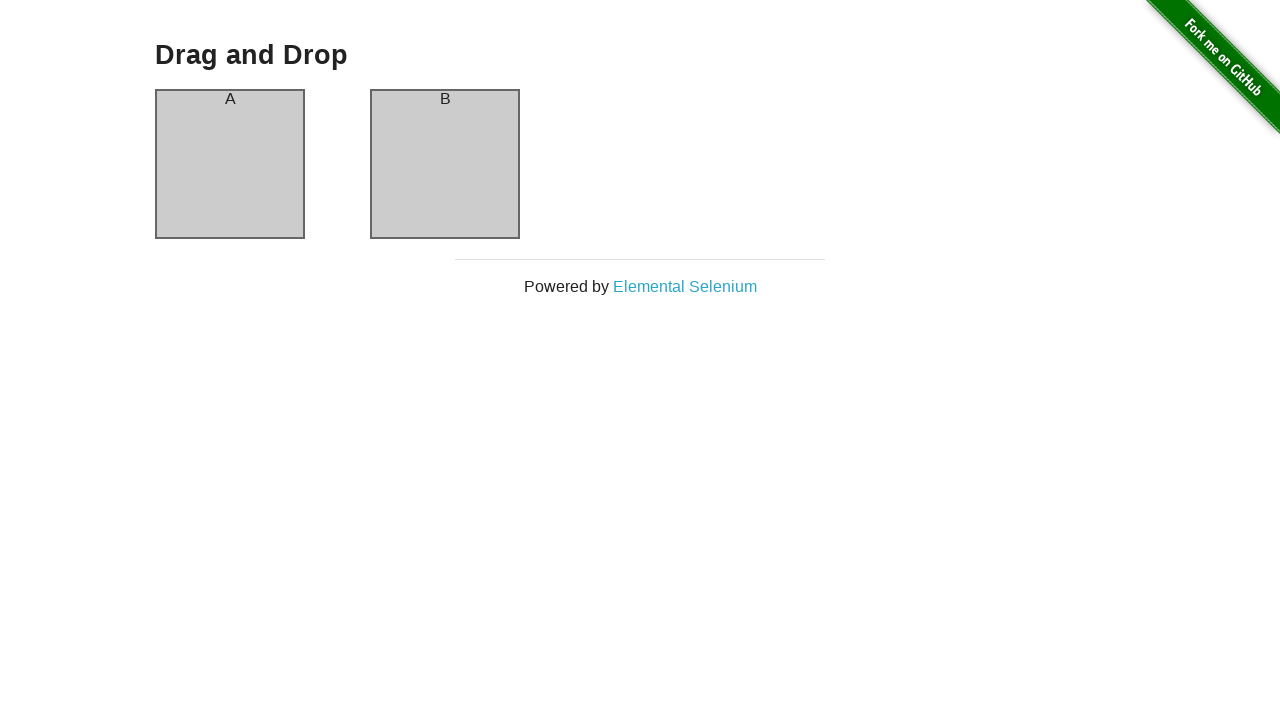

Dragged column A and dropped it onto column B at (445, 164)
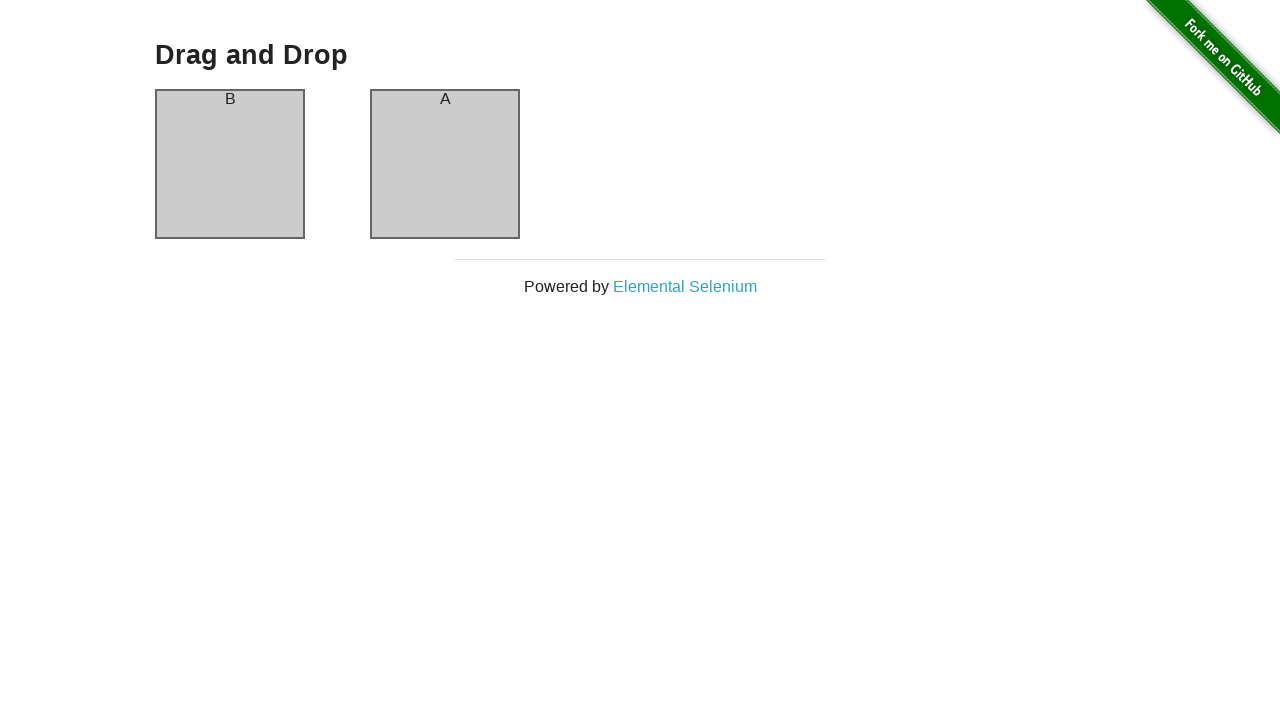

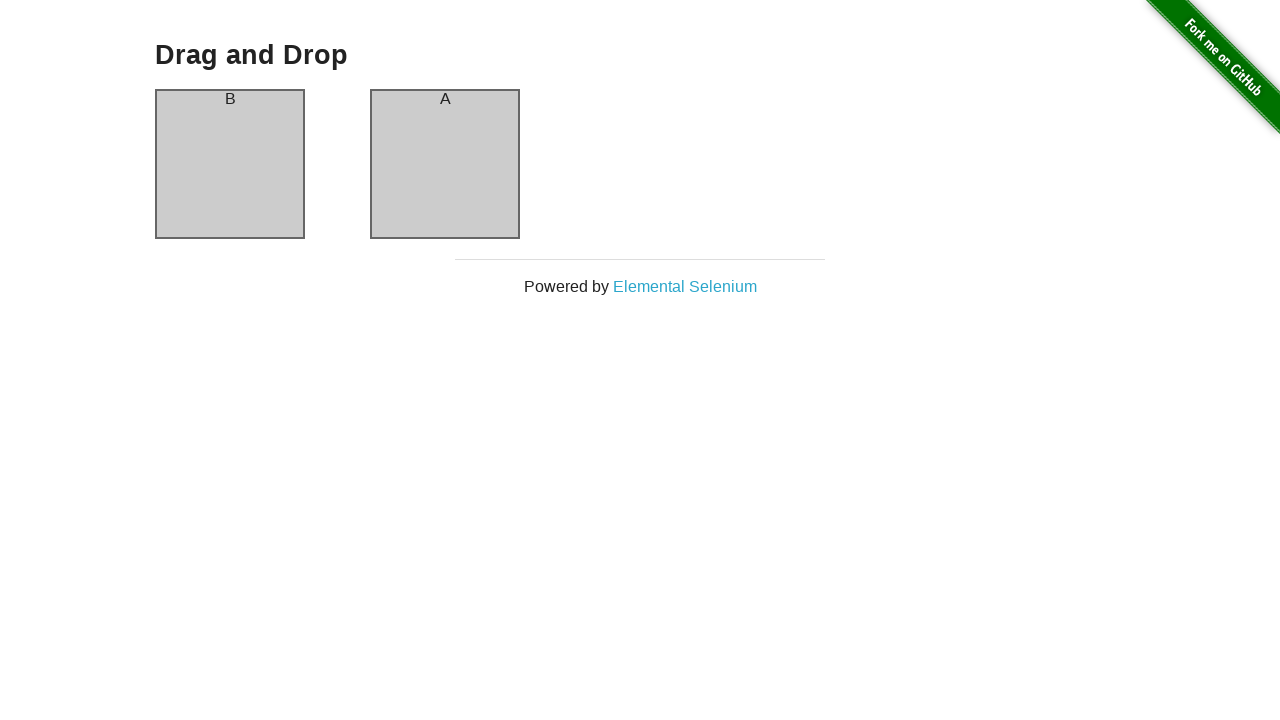